Tests navigation through a multi-level dropdown menu by hovering over "Courses", then "RPA" submenu, and clicking on "Blue Prism" option

Starting URL: http://greenstech.in/selenium-course-content.html

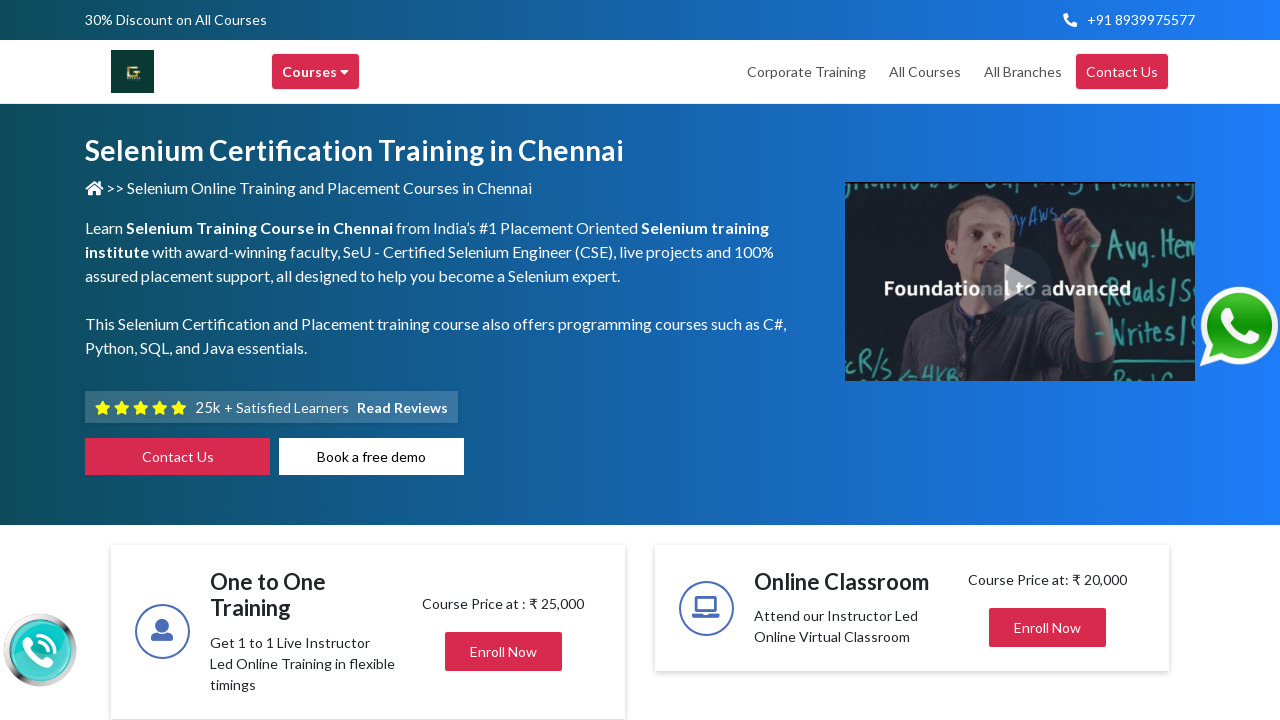

Hovered over 'Courses' menu to open dropdown at (316, 72) on xpath=//div[text()='Courses ']
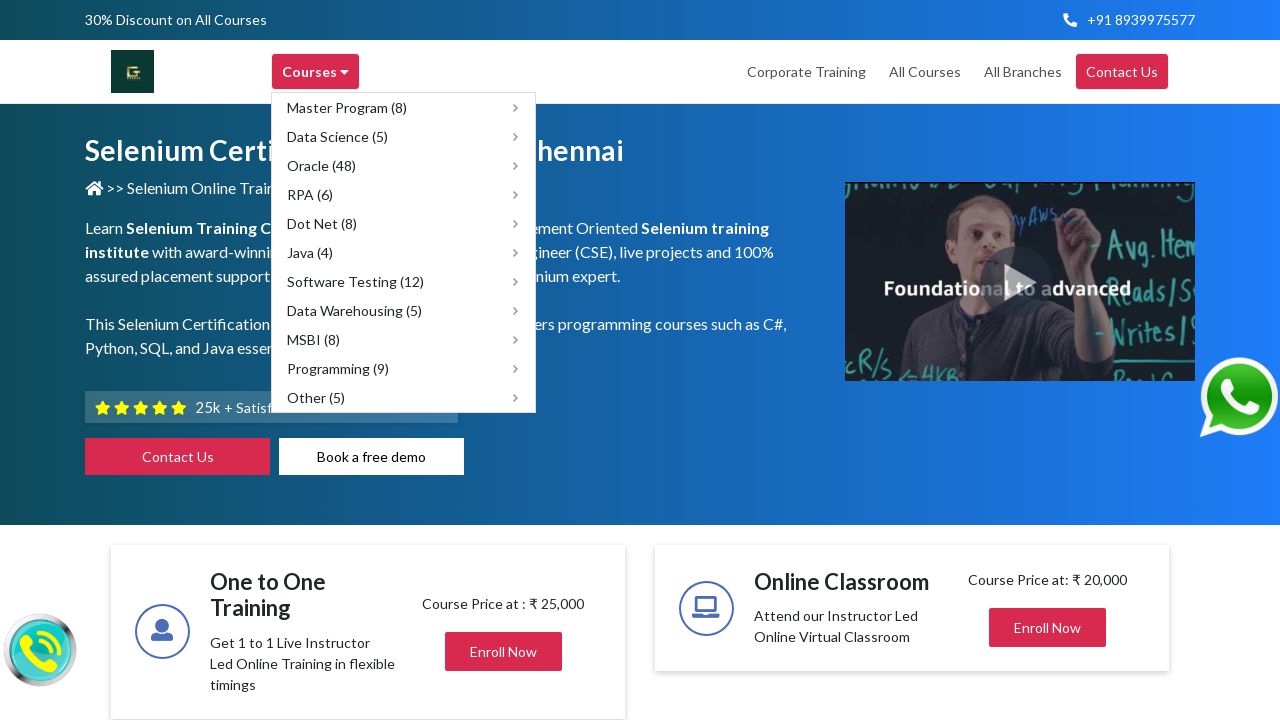

Hovered over 'RPA' submenu option at (404, 194) on xpath=//div[@title='RPA']
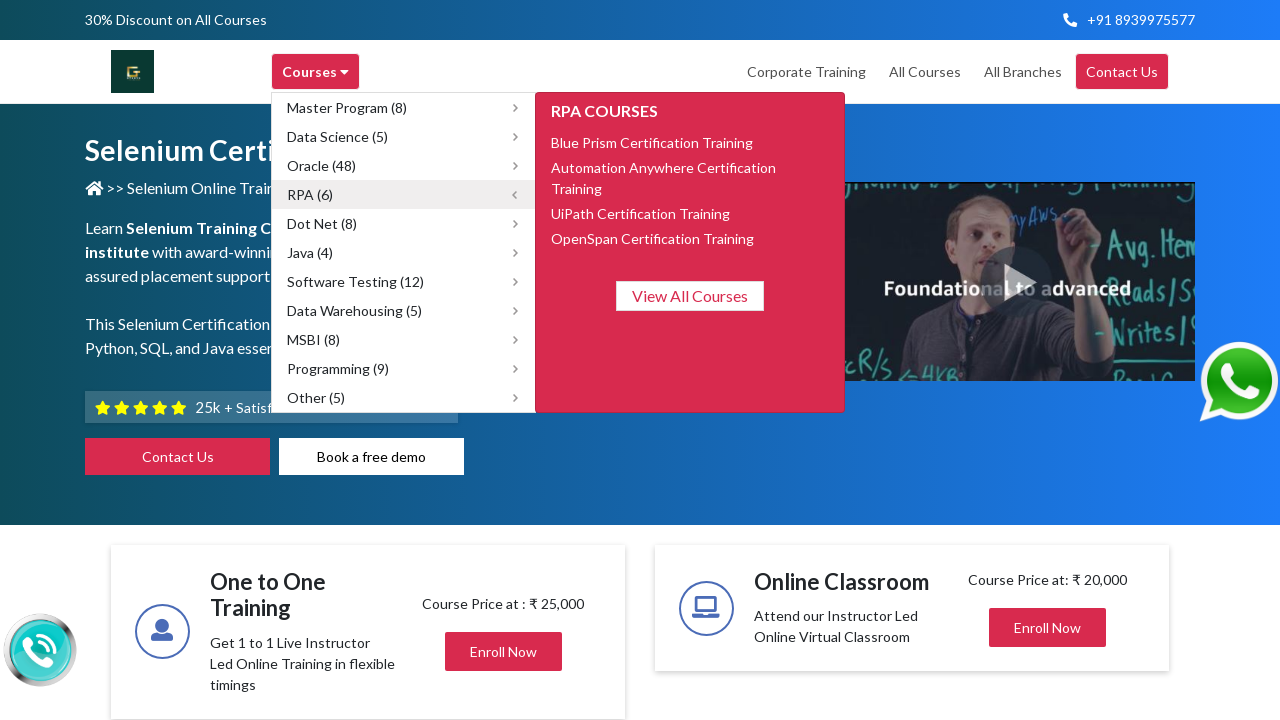

Clicked on 'Blue Prism' option at (652, 142) on xpath=//span[contains(text(),'Blue Prism ')]
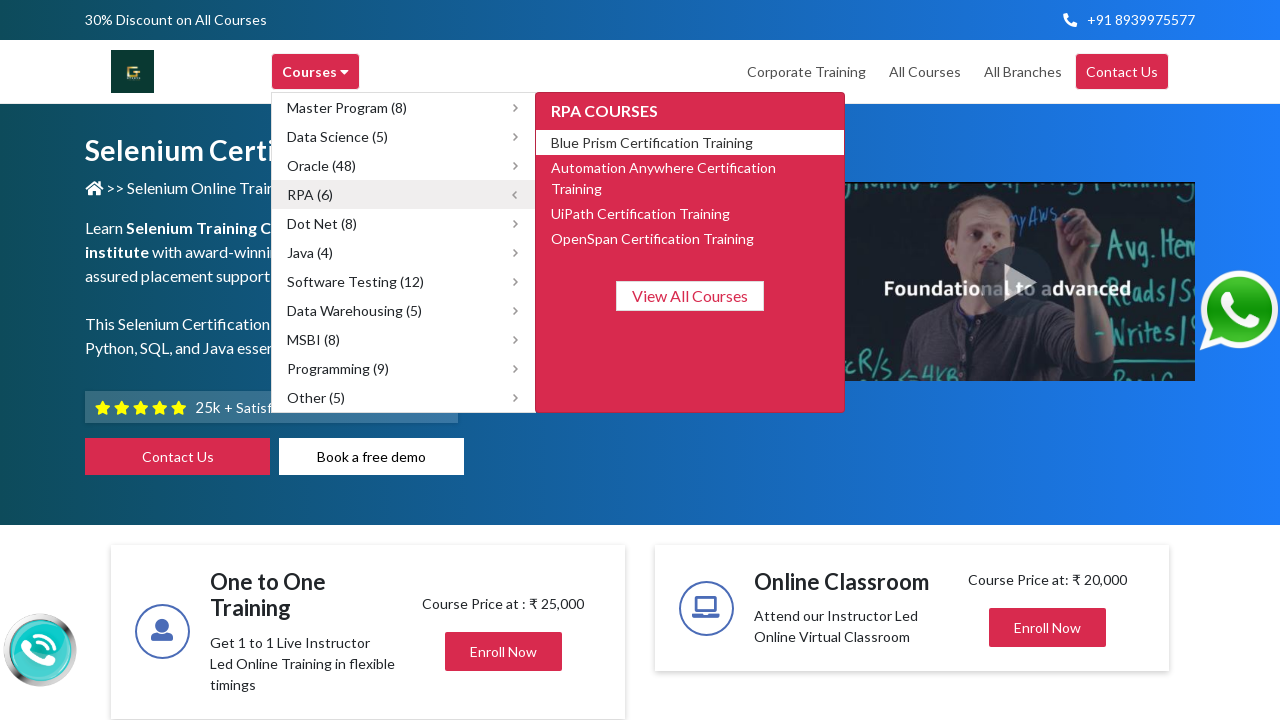

Page navigation completed and network idle state reached
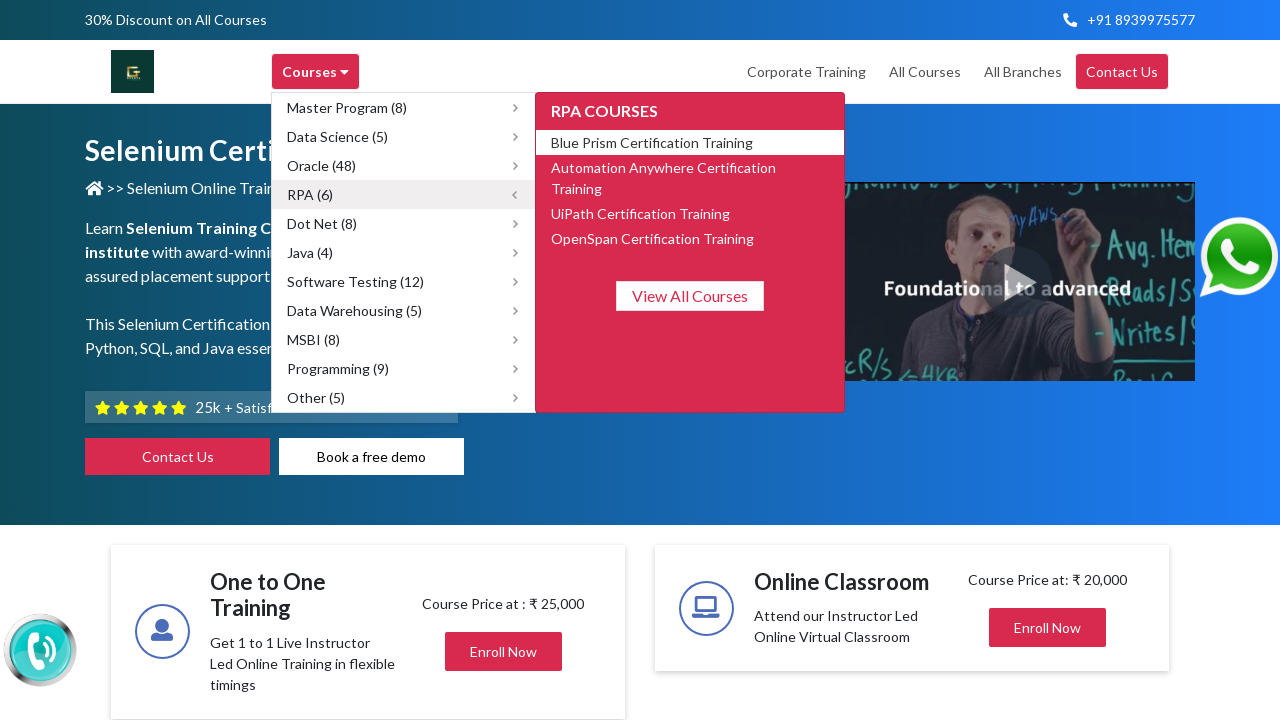

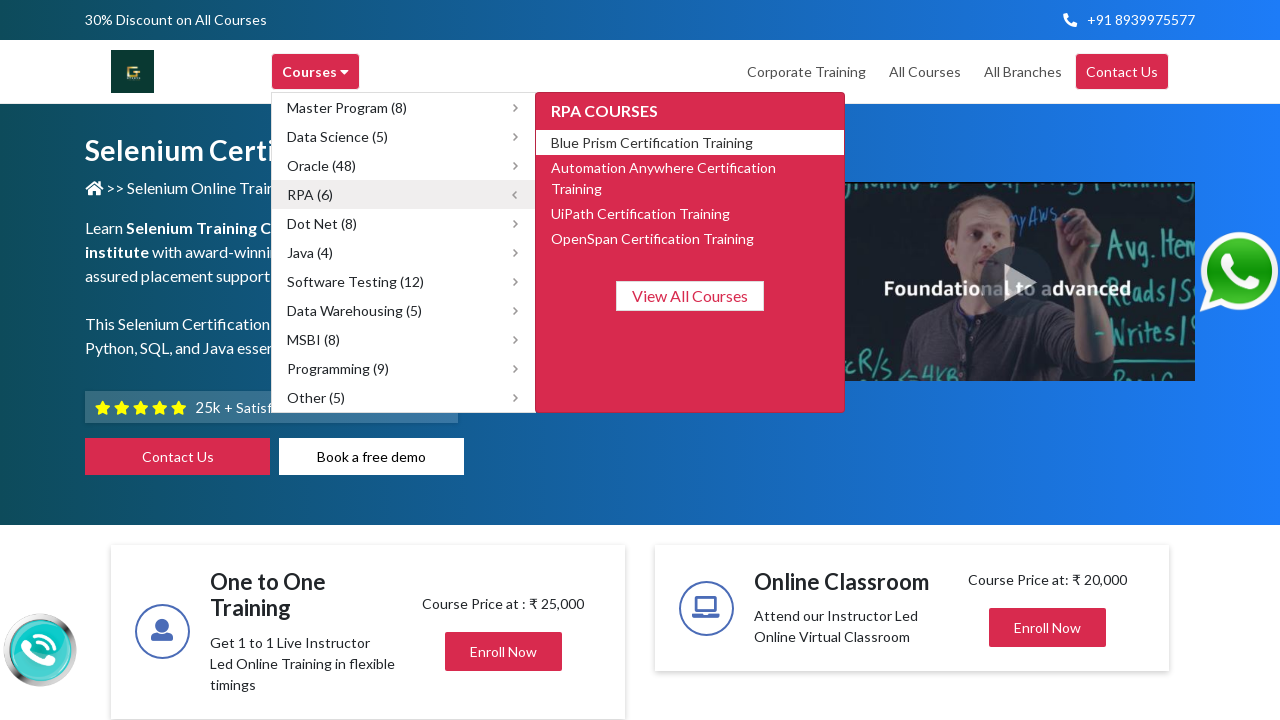